Tests the first checkbox on the page by checking it if it's not already selected

Starting URL: https://the-internet.herokuapp.com/checkboxes

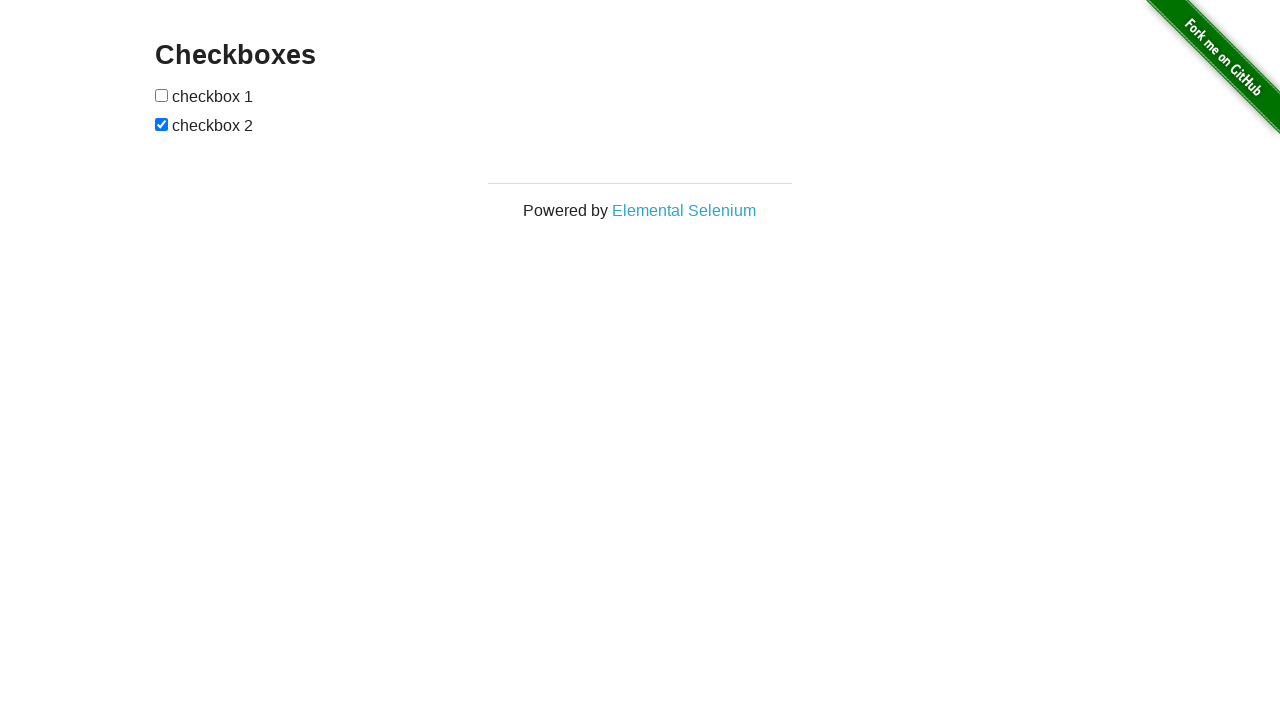

Located the first checkbox on the page
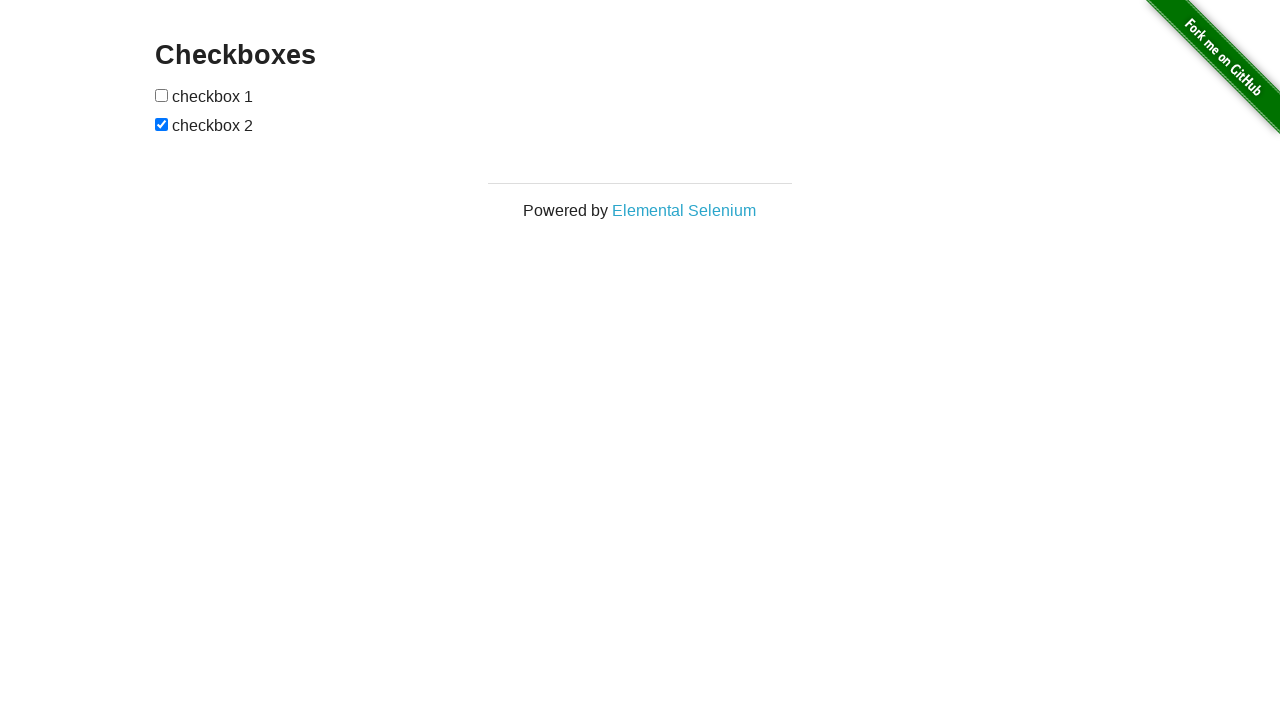

Checked the first checkbox as it was not already selected at (162, 95) on (//input[@type='checkbox'])[1]
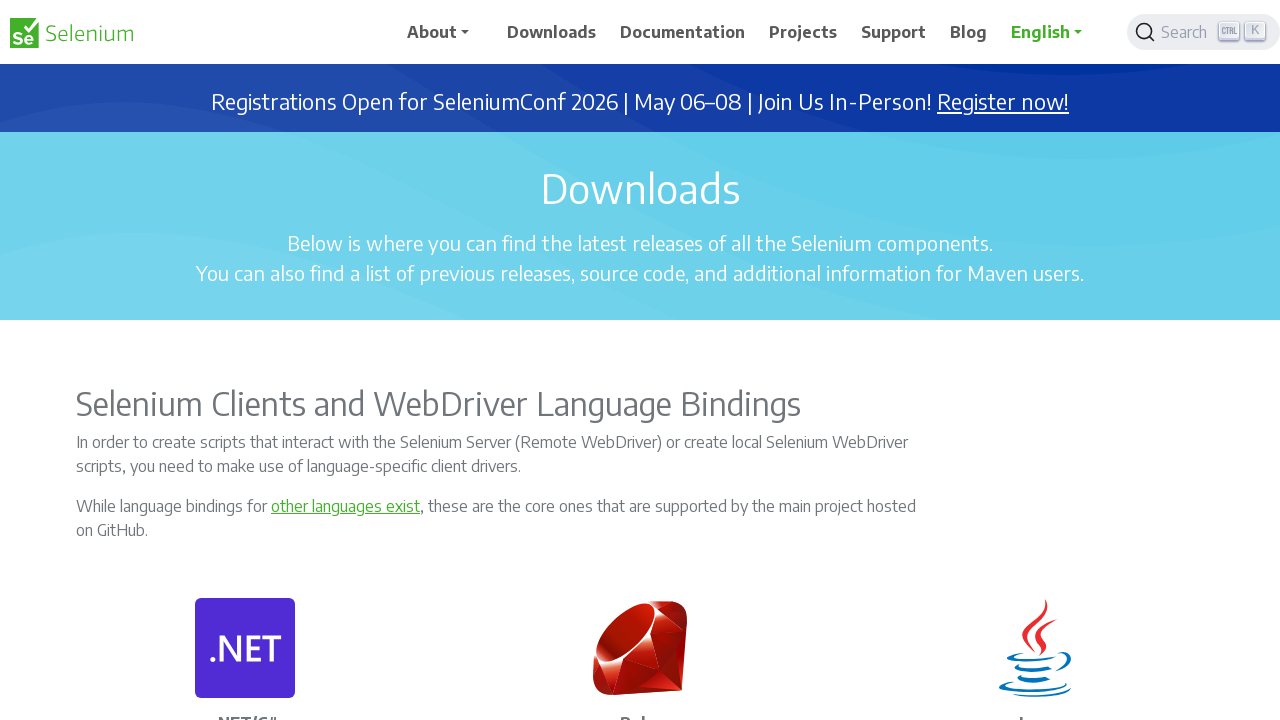

First checkbox clicked successfully
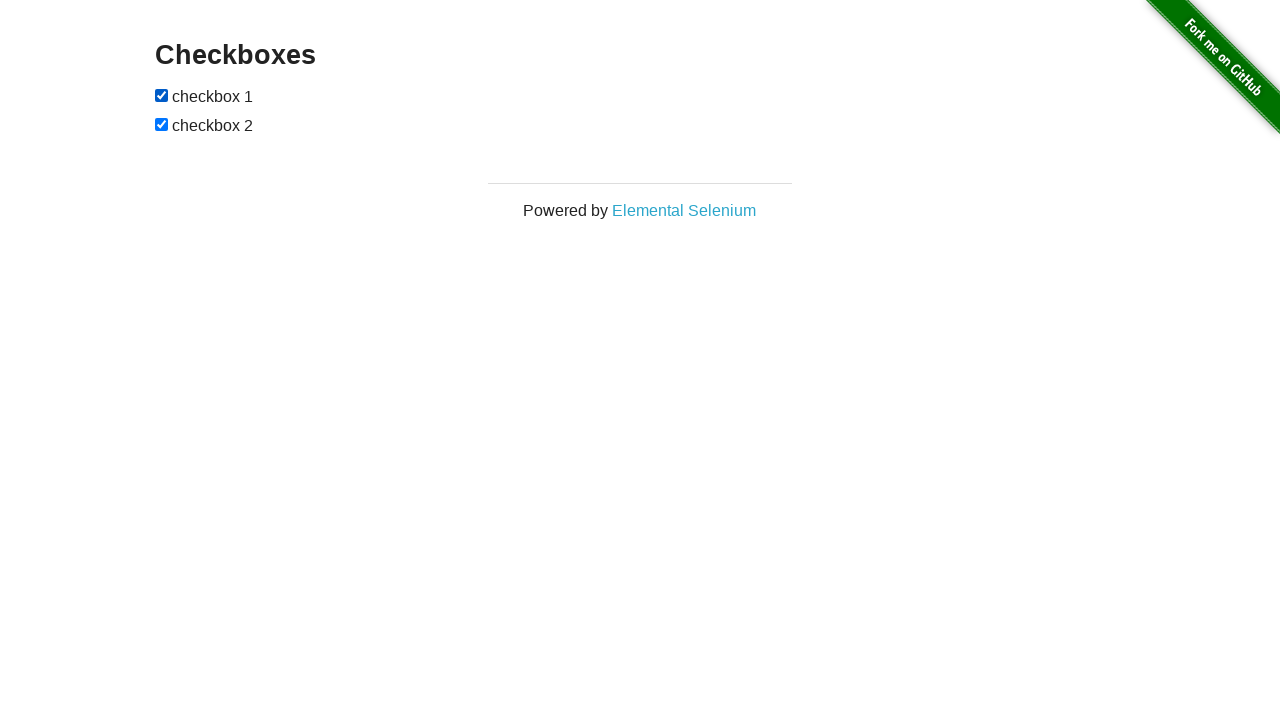

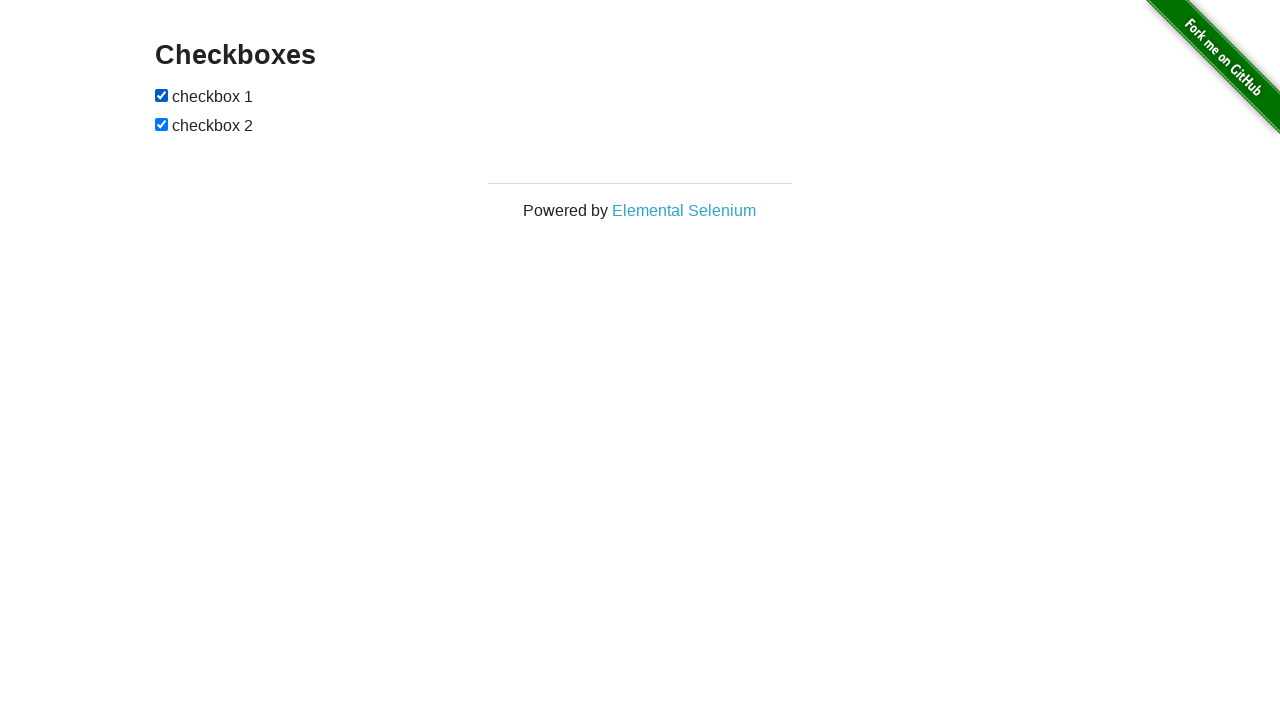